Navigates between pages to count frames on one page and get dimensions of a textarea element on a registration form page

Starting URL: https://demo.automationtesting.in/Frame_SwitchFrames1.html

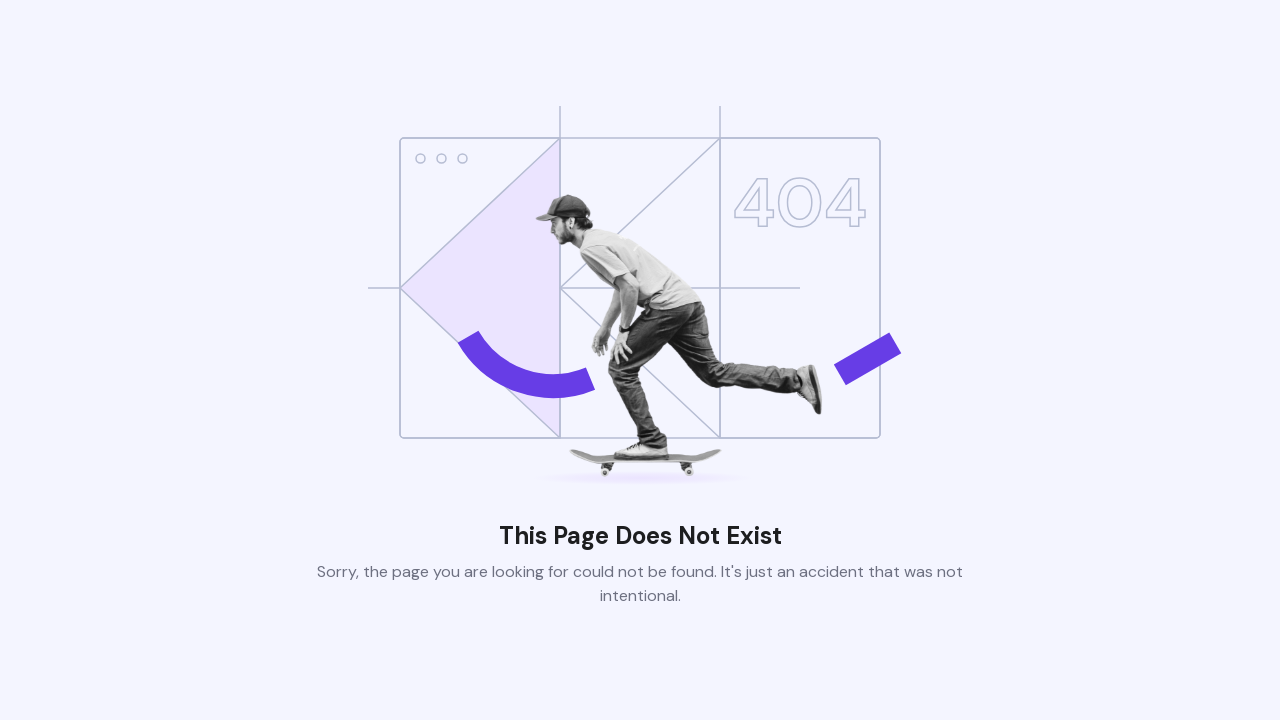

Located all iframe elements on the current page
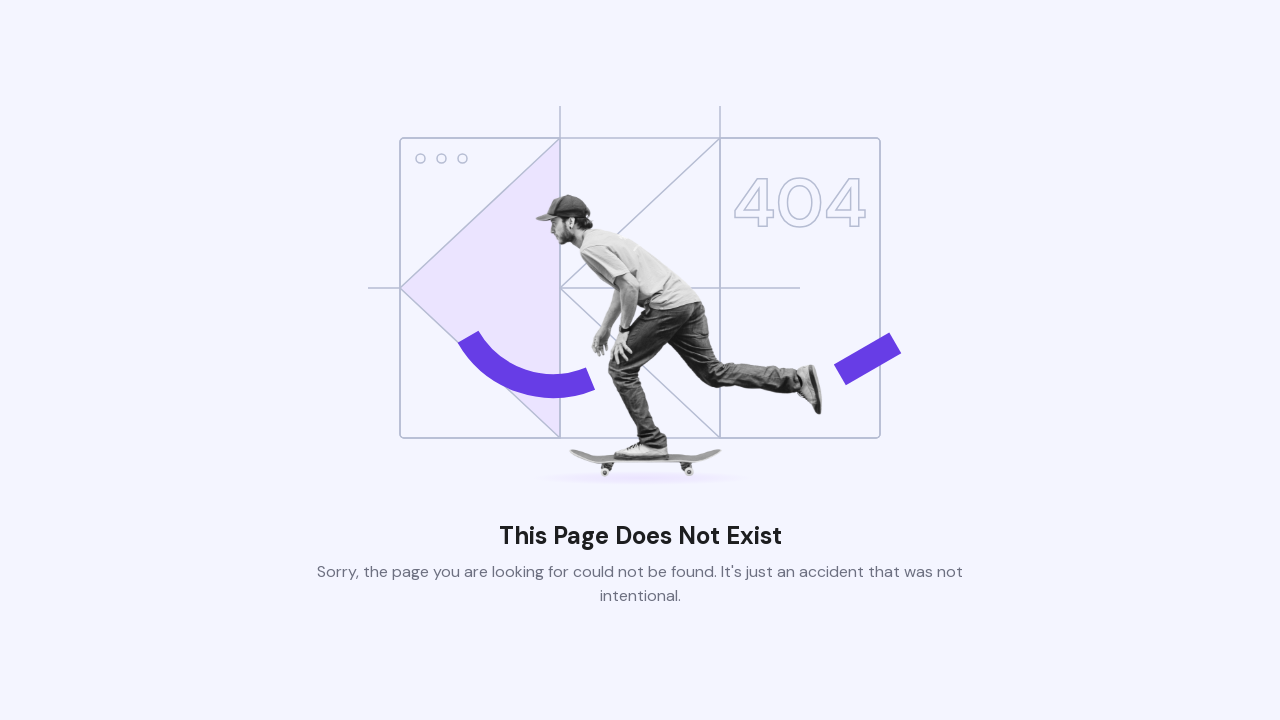

Counted 1 frames on the page
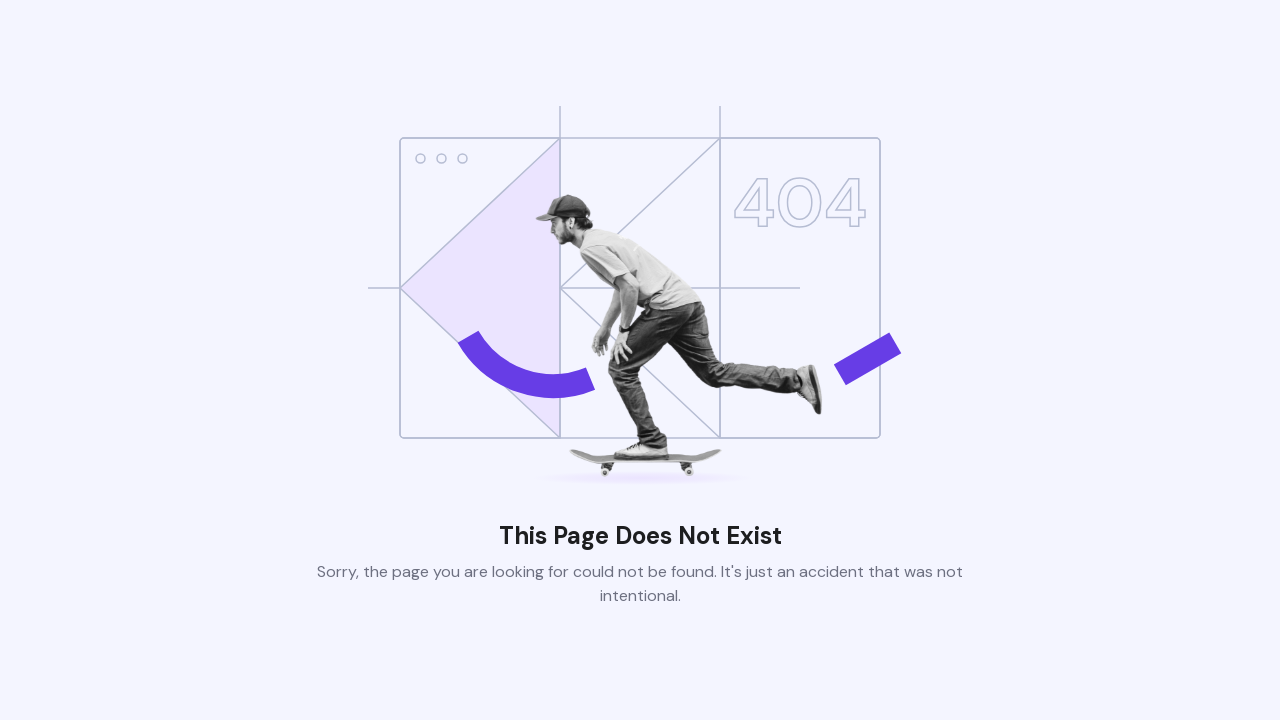

Navigated to registration page at https://demo.automationtesting.in/Register.html
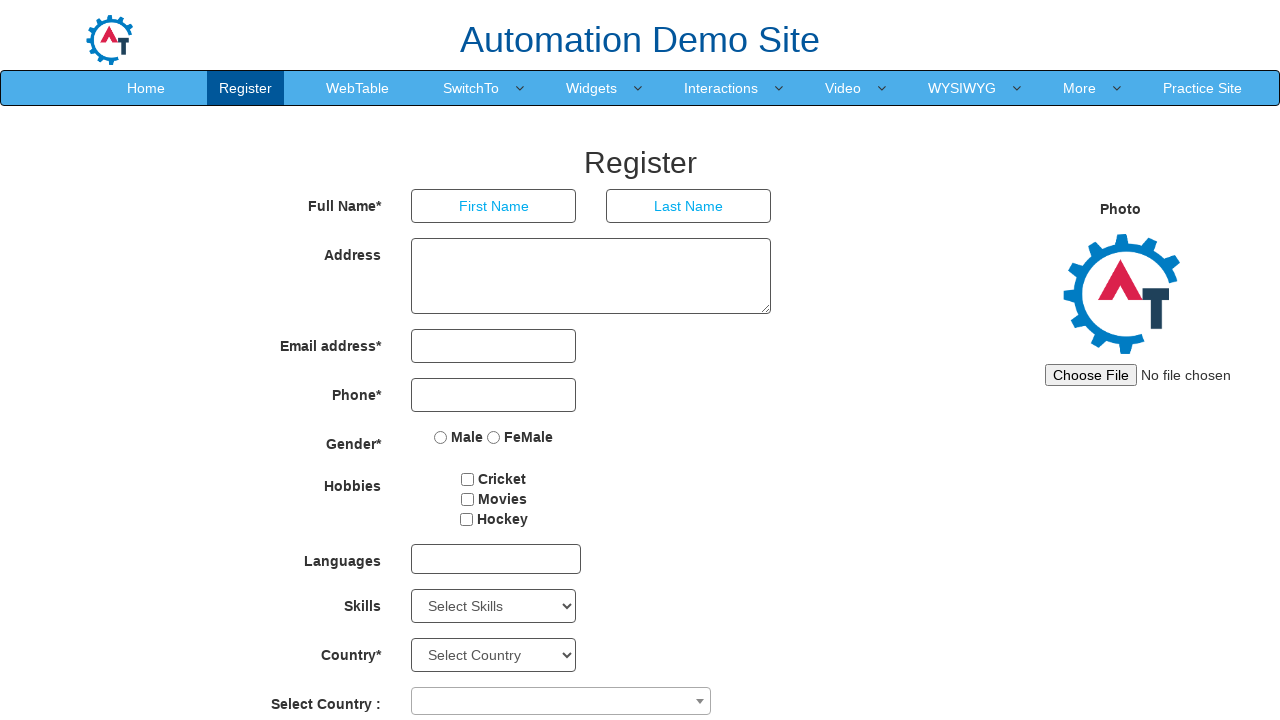

Located address textarea element on registration form
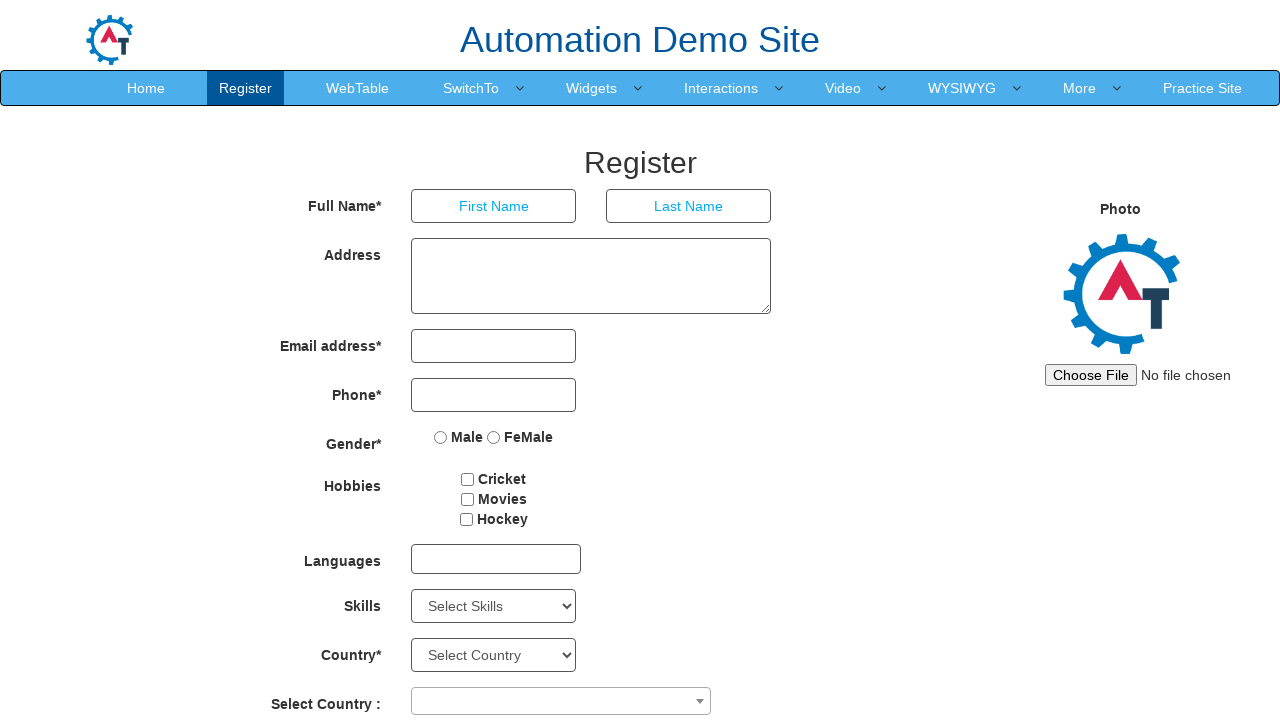

Retrieved bounding box dimensions of address textarea
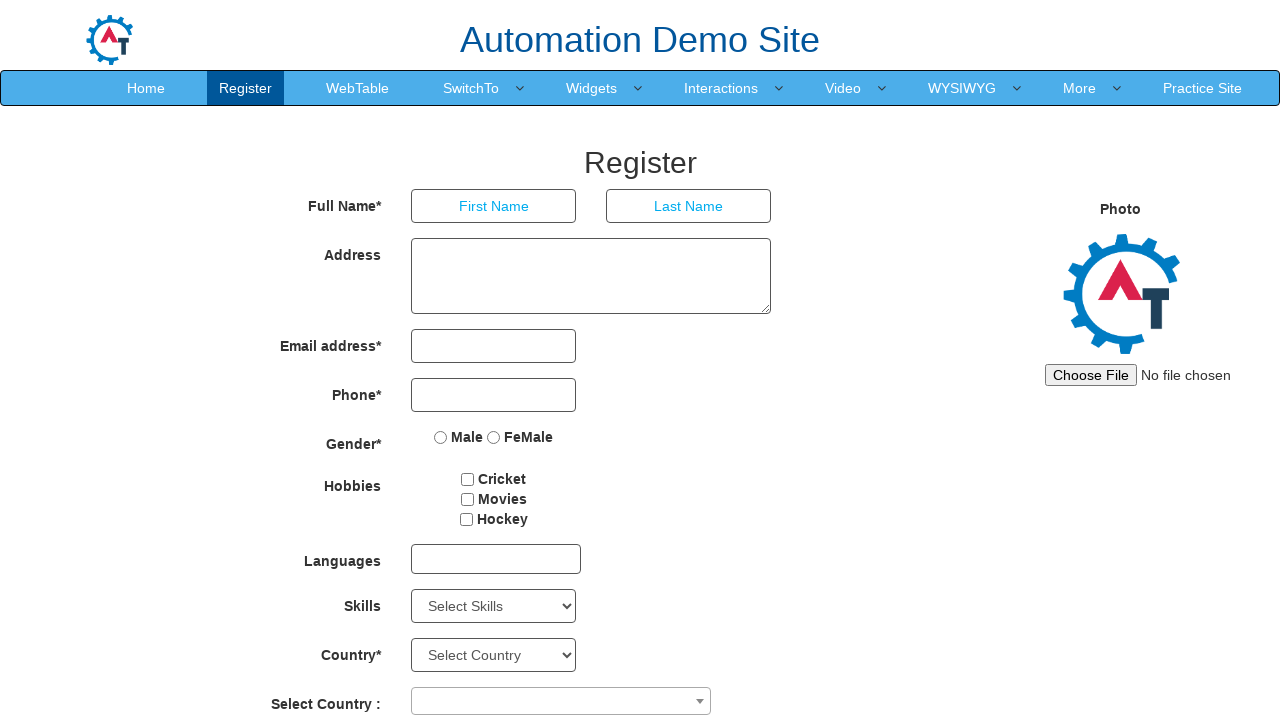

Address textarea dimensions: width=360, height=76
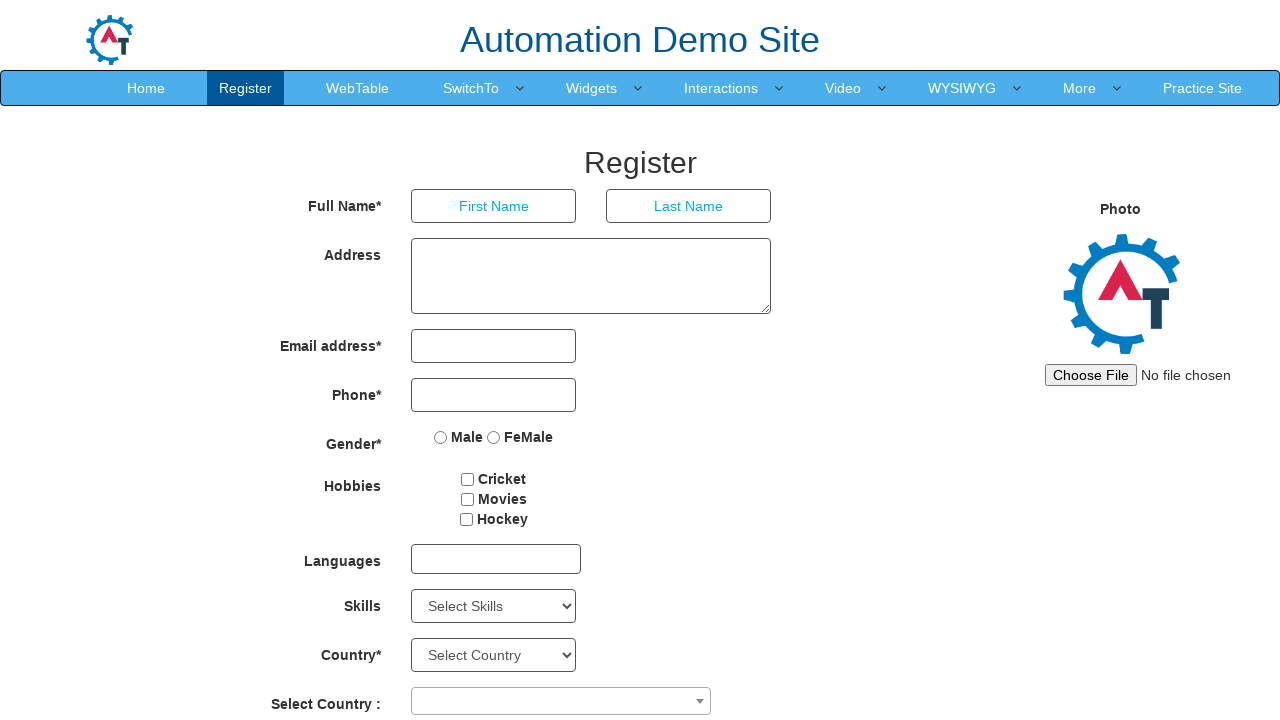

Navigated back to the frames page
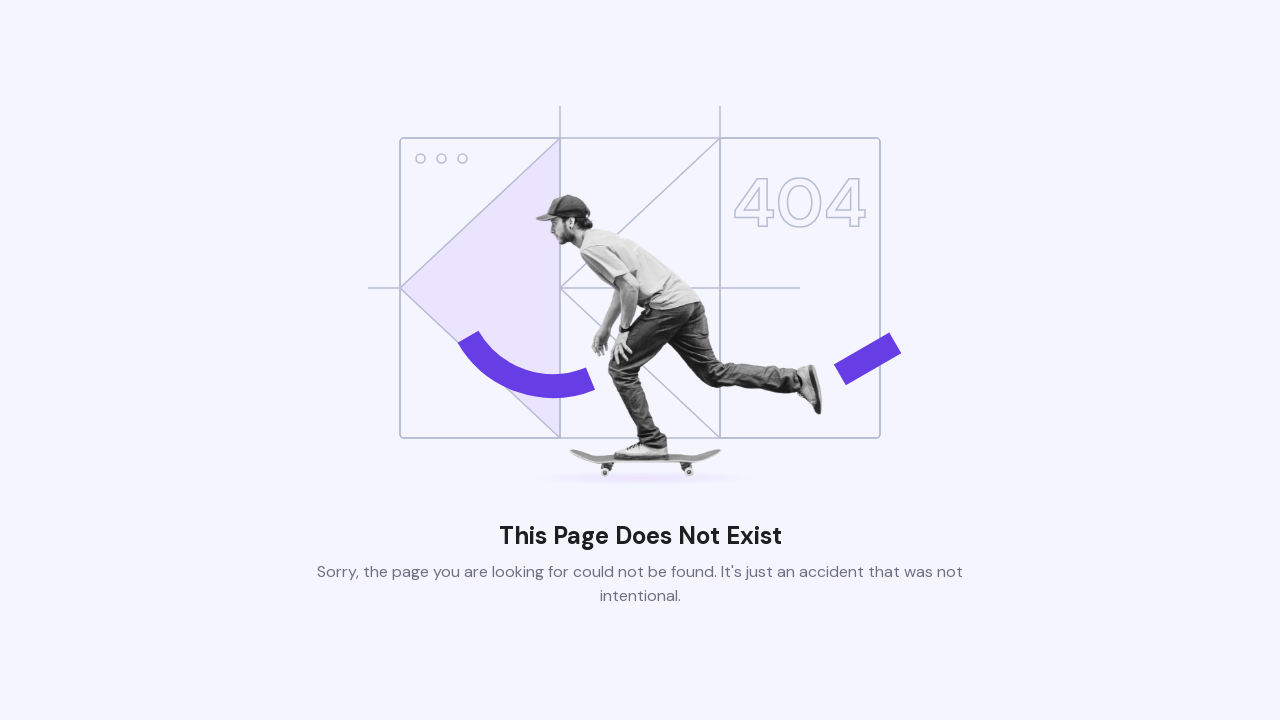

Navigated forward to registration page again
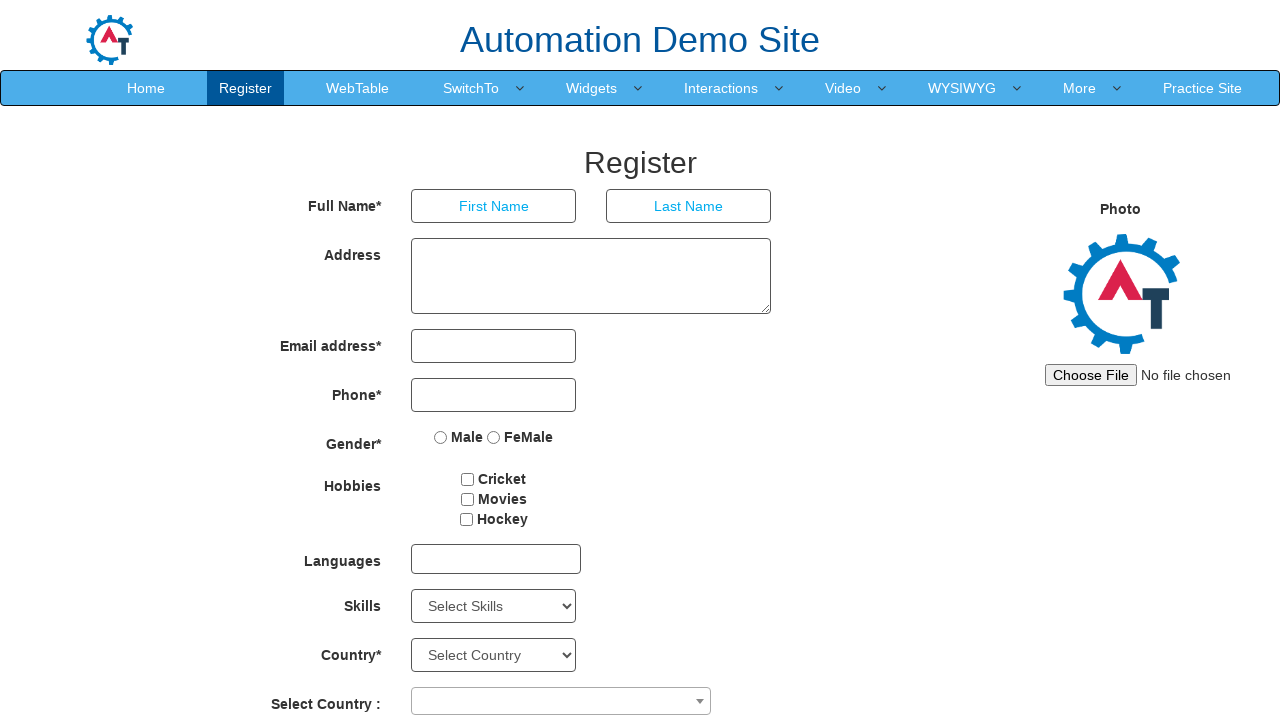

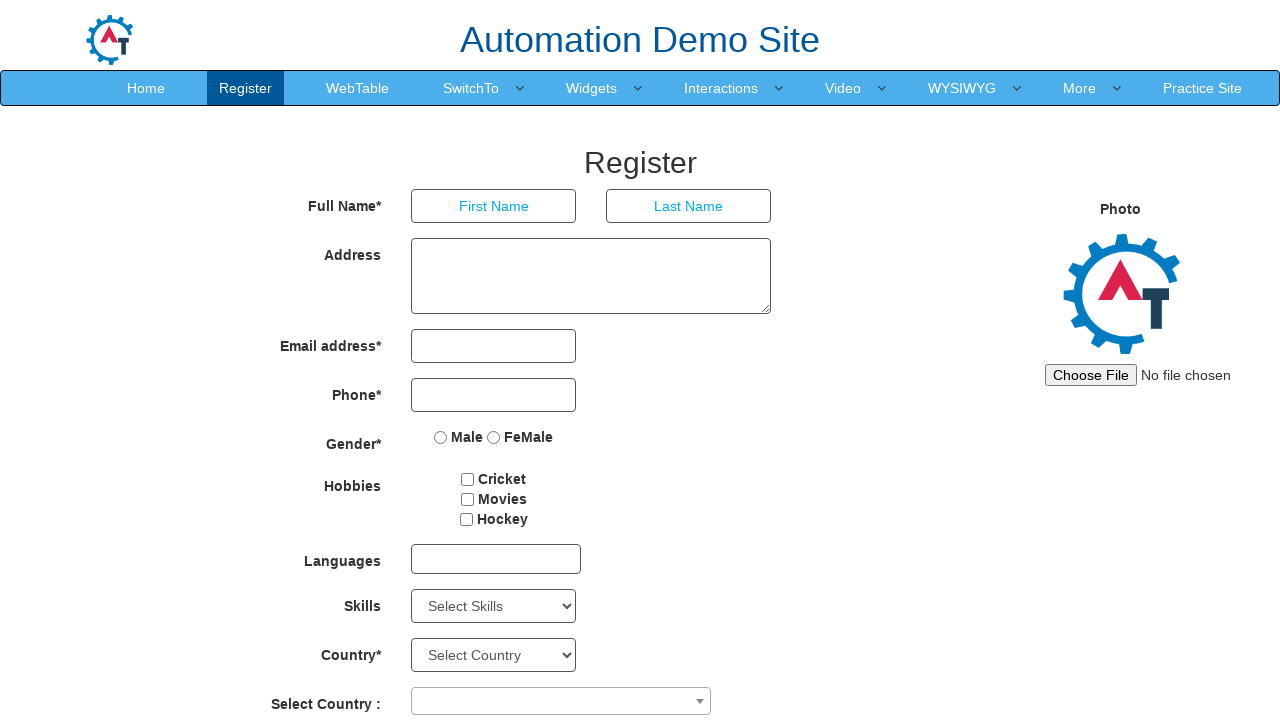